Tests a form submission by filling in first name, last name, and email fields on a Heroku-hosted form application

Starting URL: http://secure-retreat-92358.herokuapp.com/

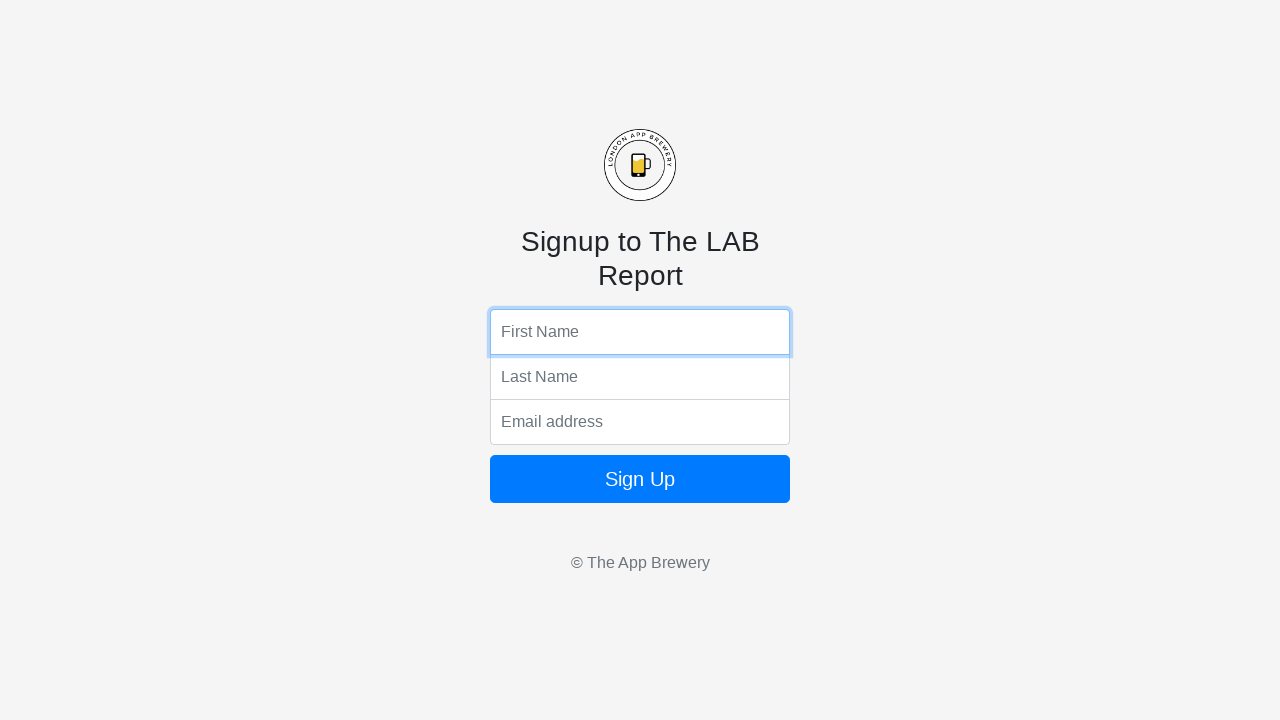

Filled first name field with 'Marcus' on input[name='fName']
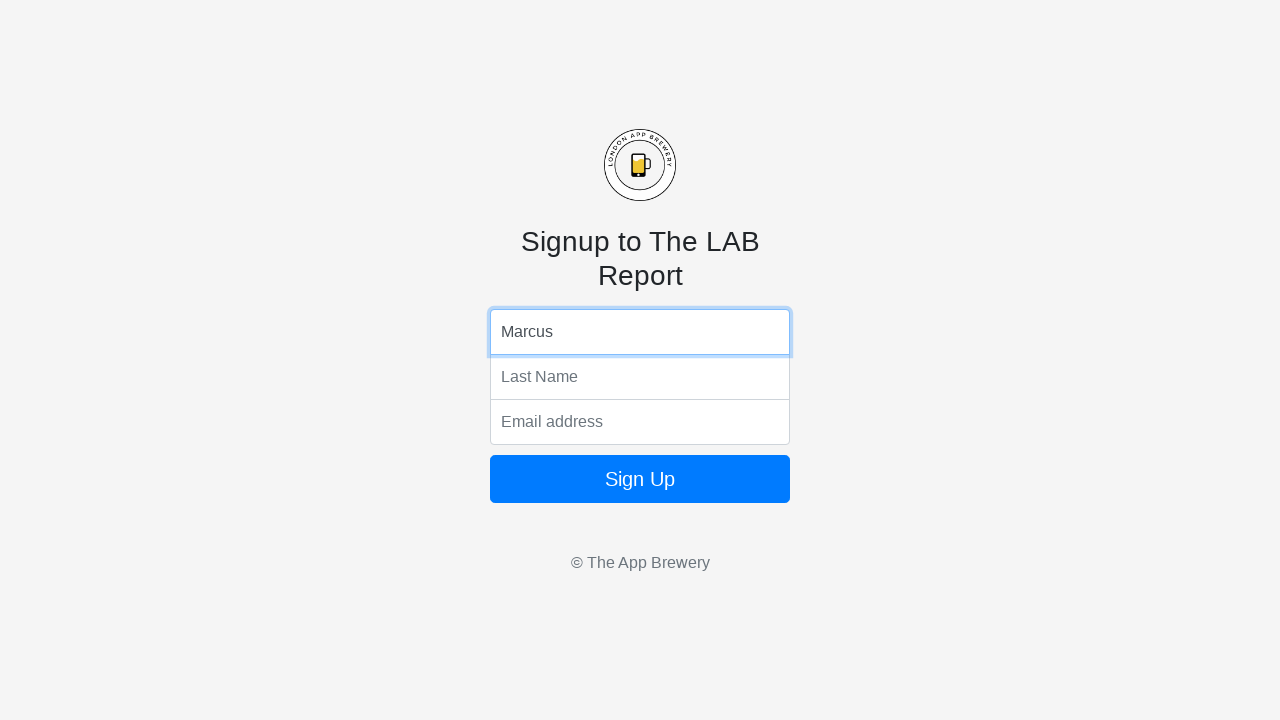

Pressed Enter on first name field on input[name='fName']
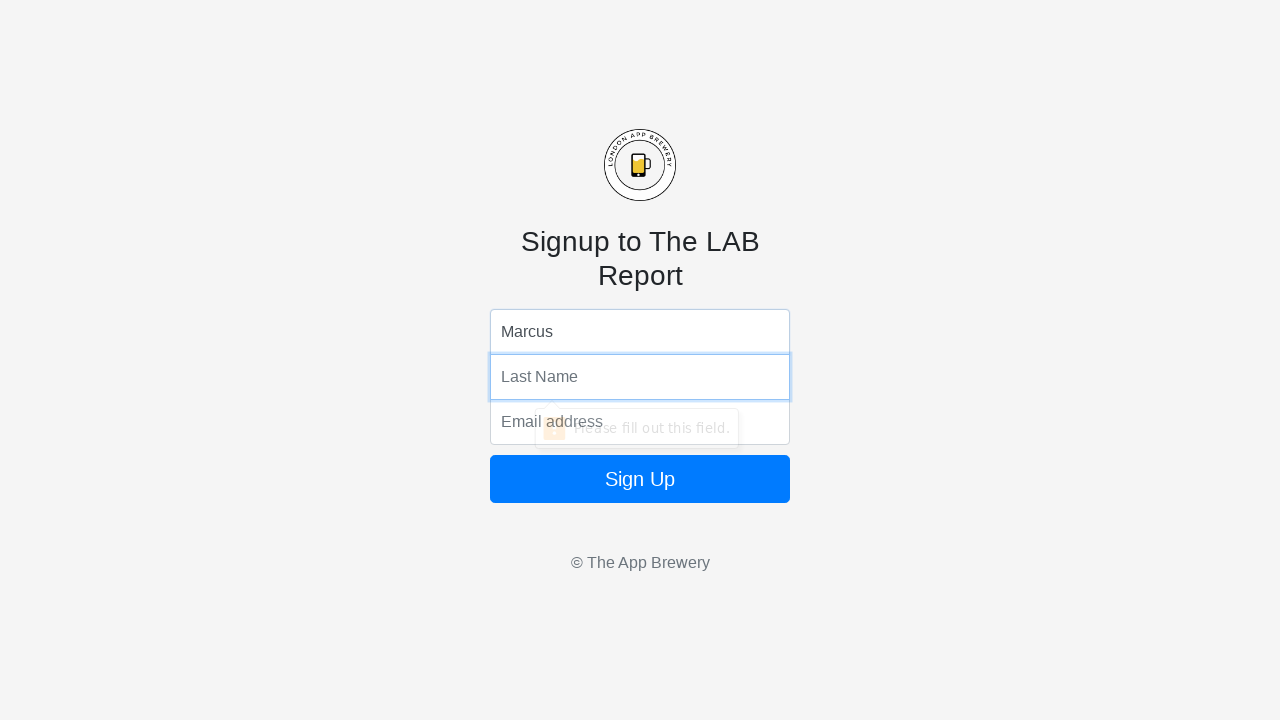

Filled last name field with 'Thompson' on input[name='lName']
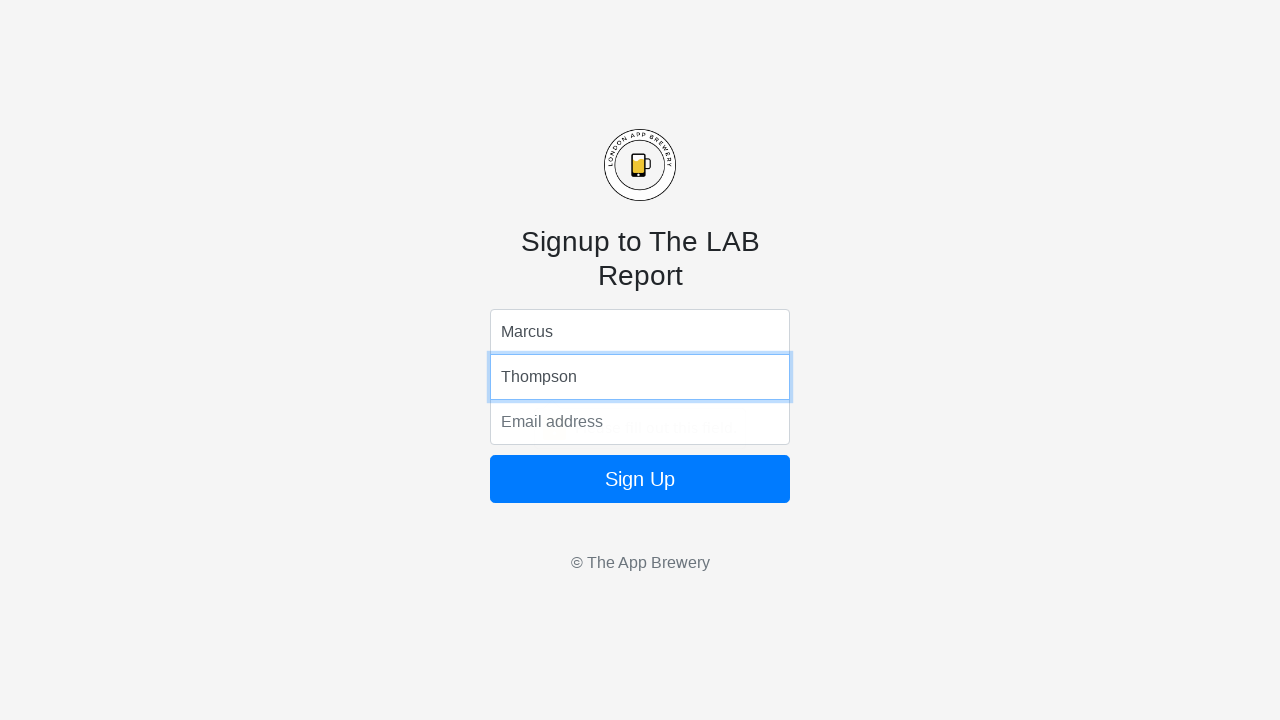

Pressed Enter on last name field on input[name='lName']
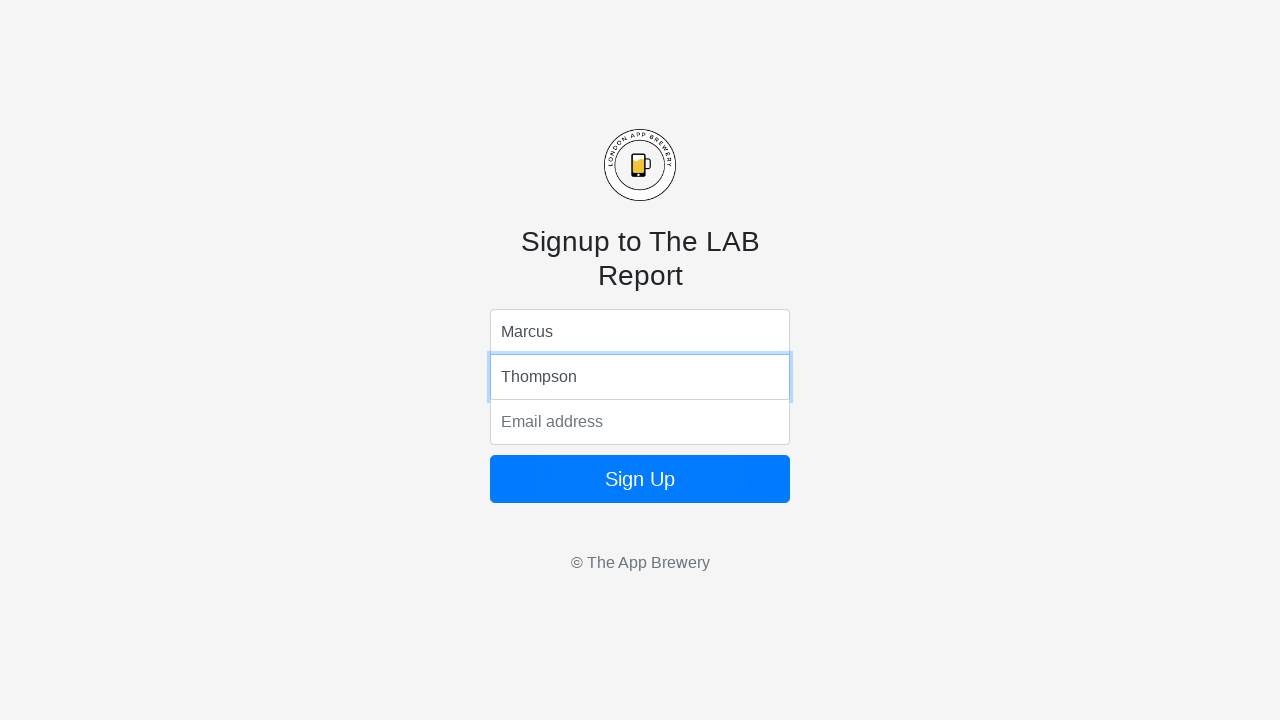

Filled email field with 'marcus.thompson@example.com' on input[name='email']
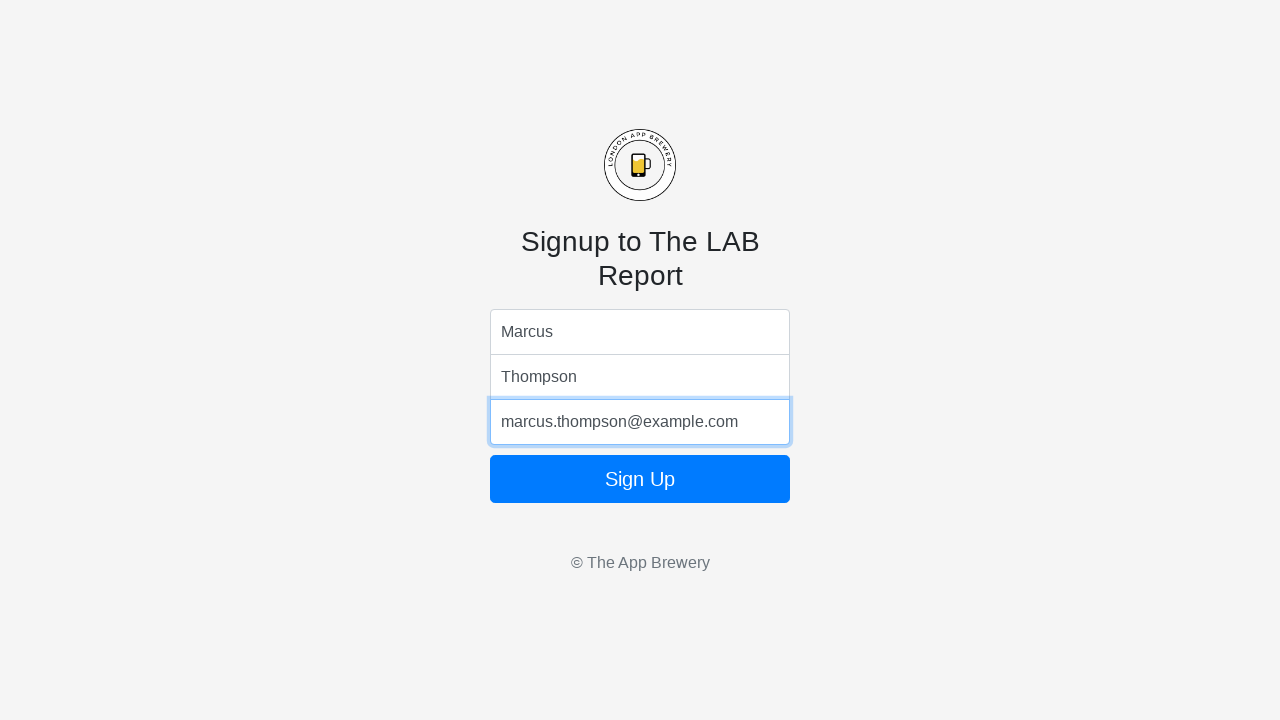

Pressed Enter on email field to submit form on input[name='email']
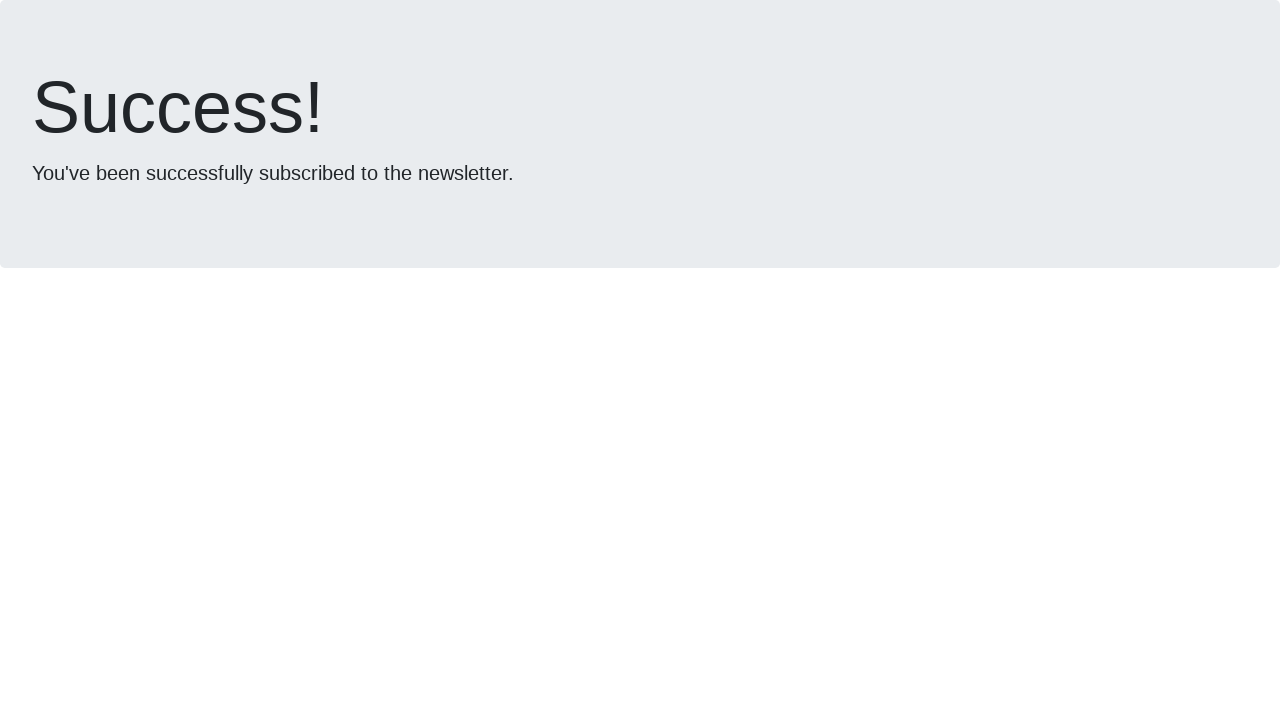

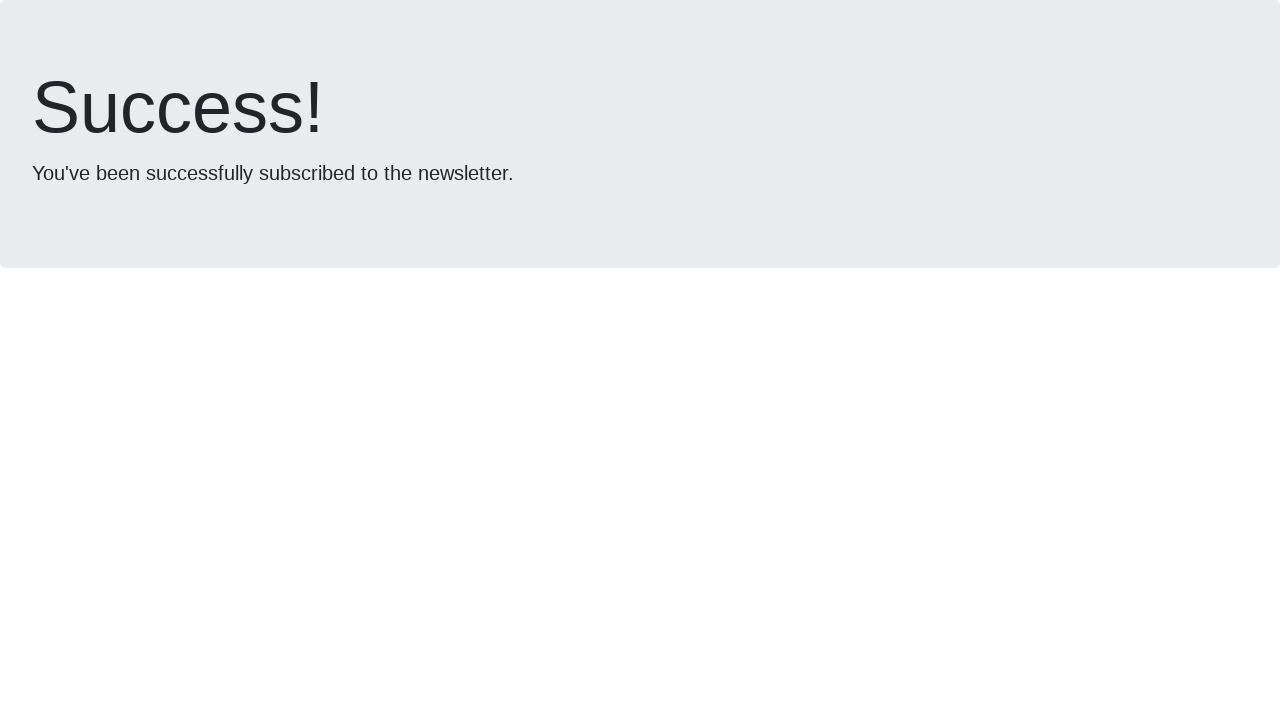